Navigates to the DemoQA homepage and clicks on the avatar/logo element, then verifies the page title is accessible.

Starting URL: https://demoqa.com/

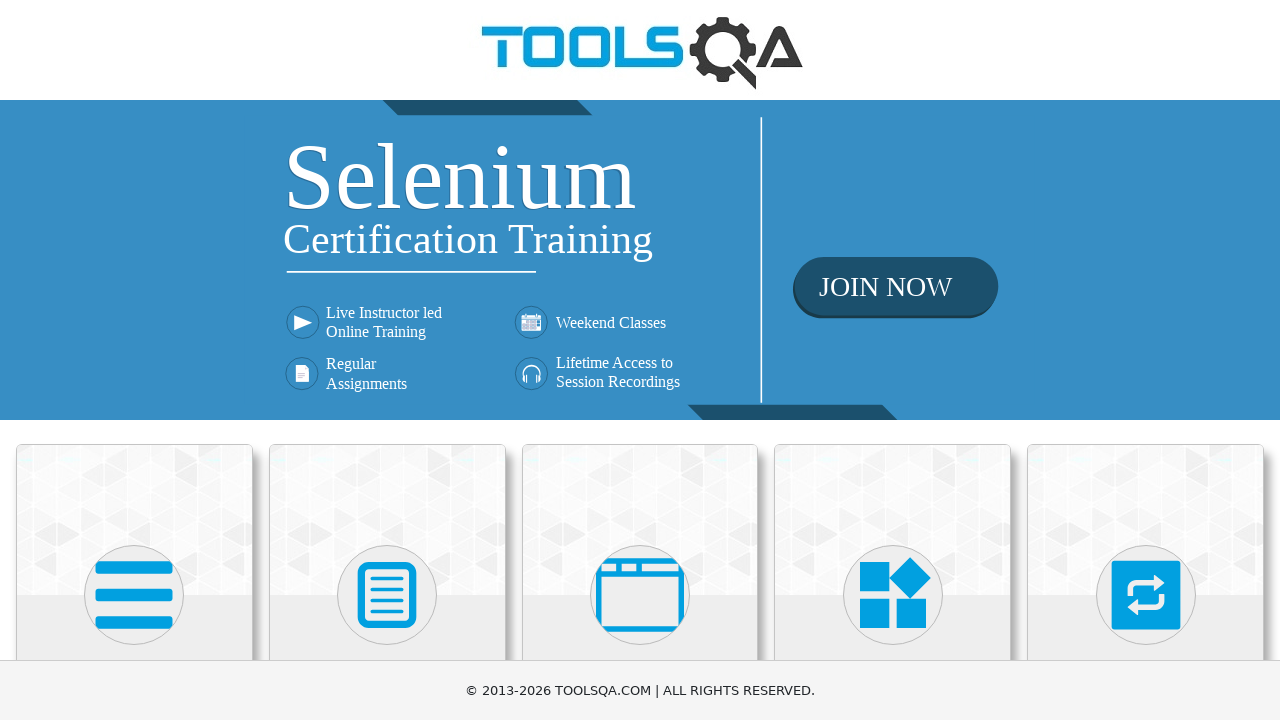

Navigated to DemoQA homepage
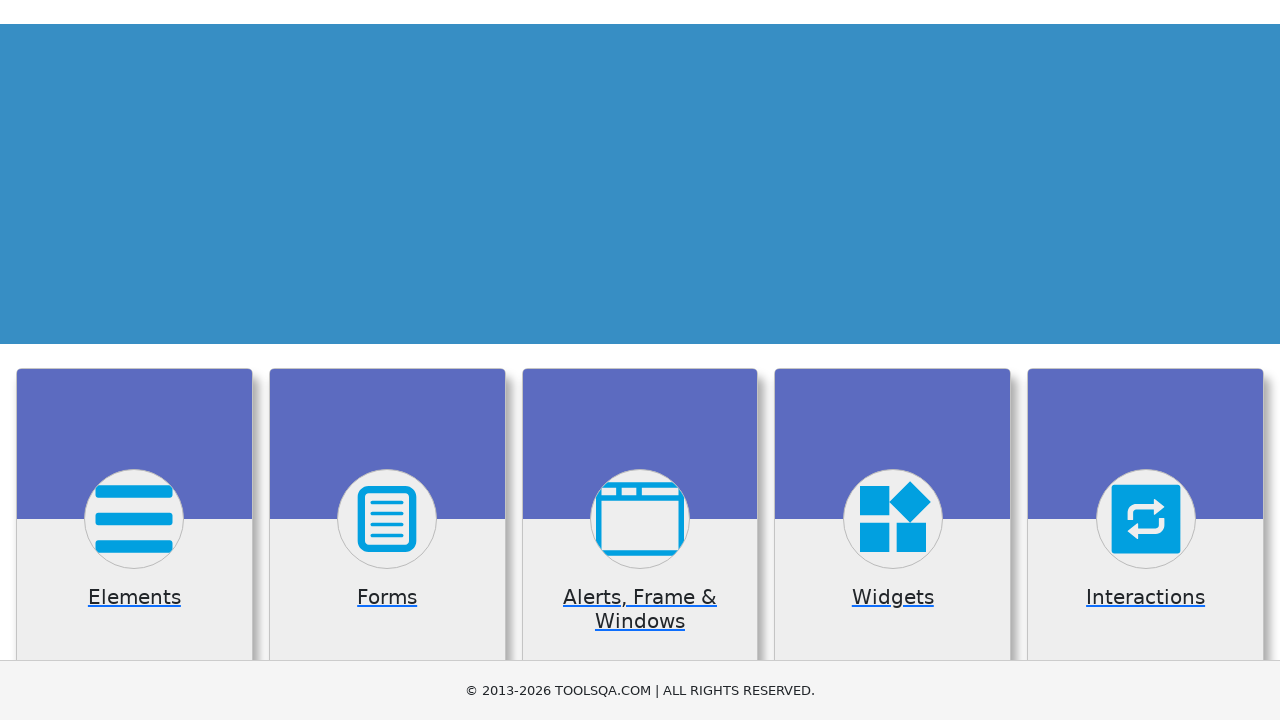

Clicked on the avatar/logo element at (134, 595) on .avatar.mx-auto.white
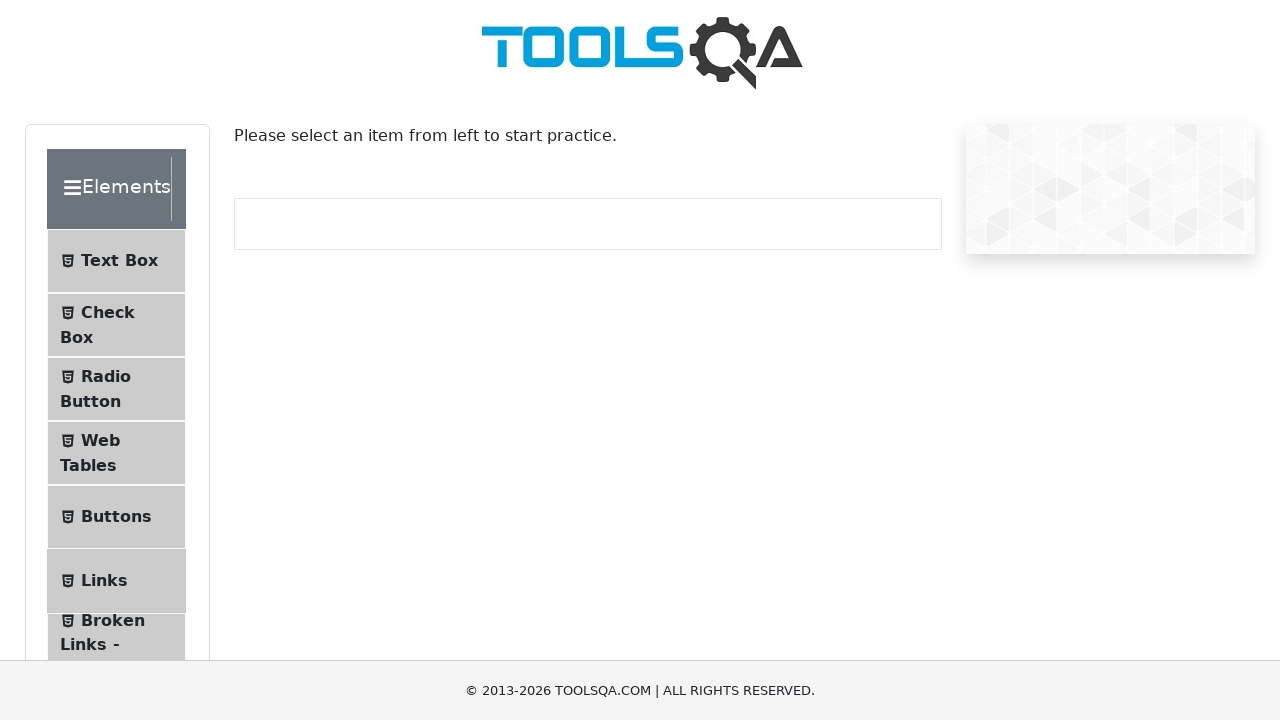

Retrieved page title: demosite
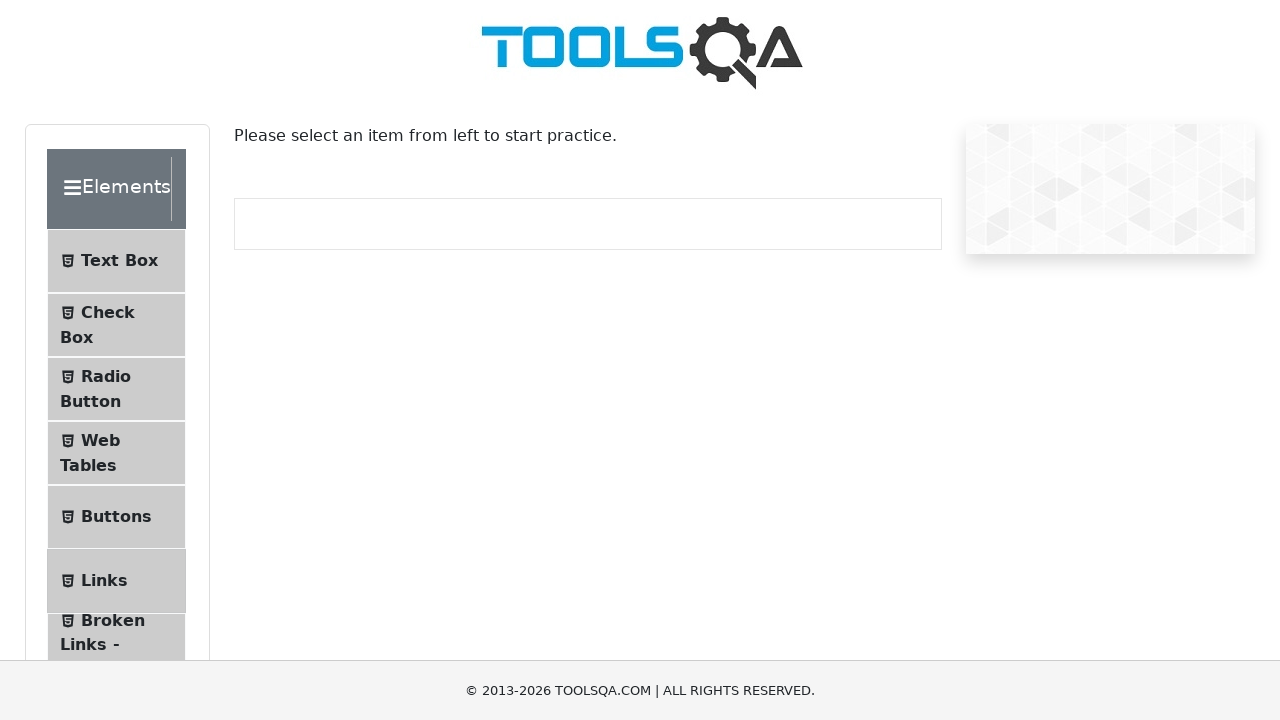

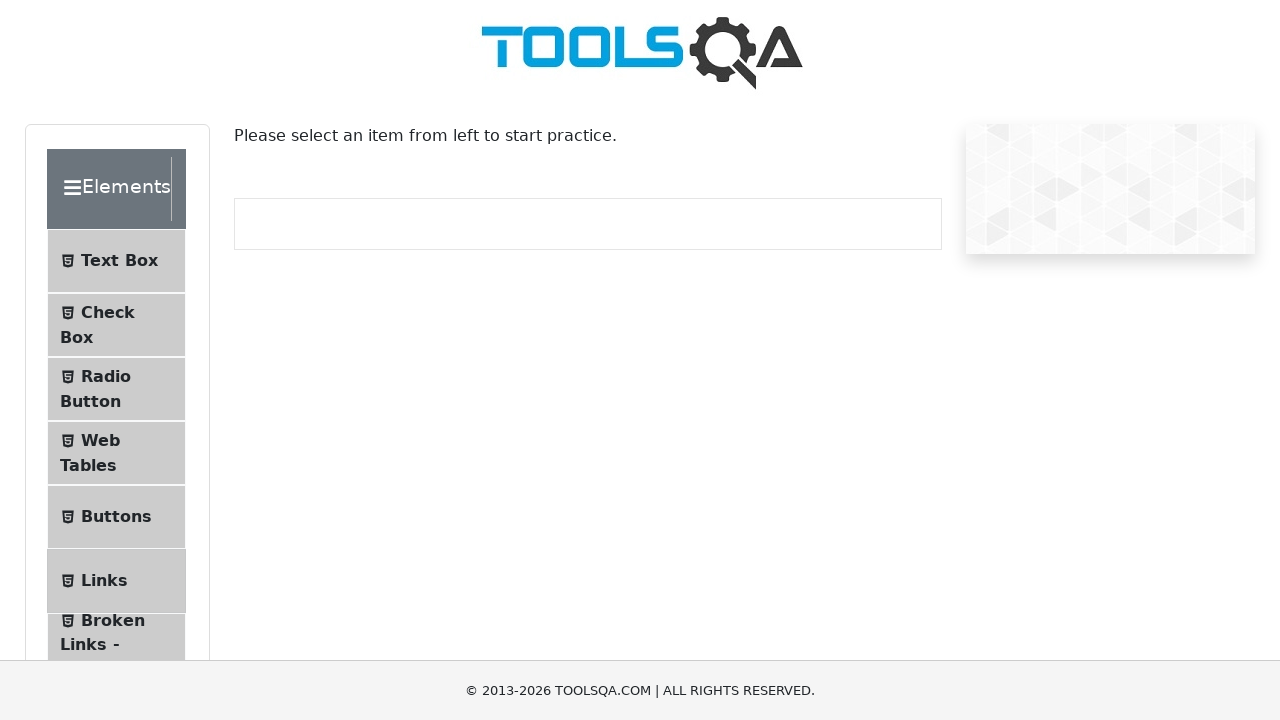